Tests parking calculator by selecting Valet Parking, entering start date/time (2/14/2022 11:00 PM) and leaving date/time (6/5/2022 18:00 AM), then submitting the form.

Starting URL: https://www.shino.de/parkcalc/

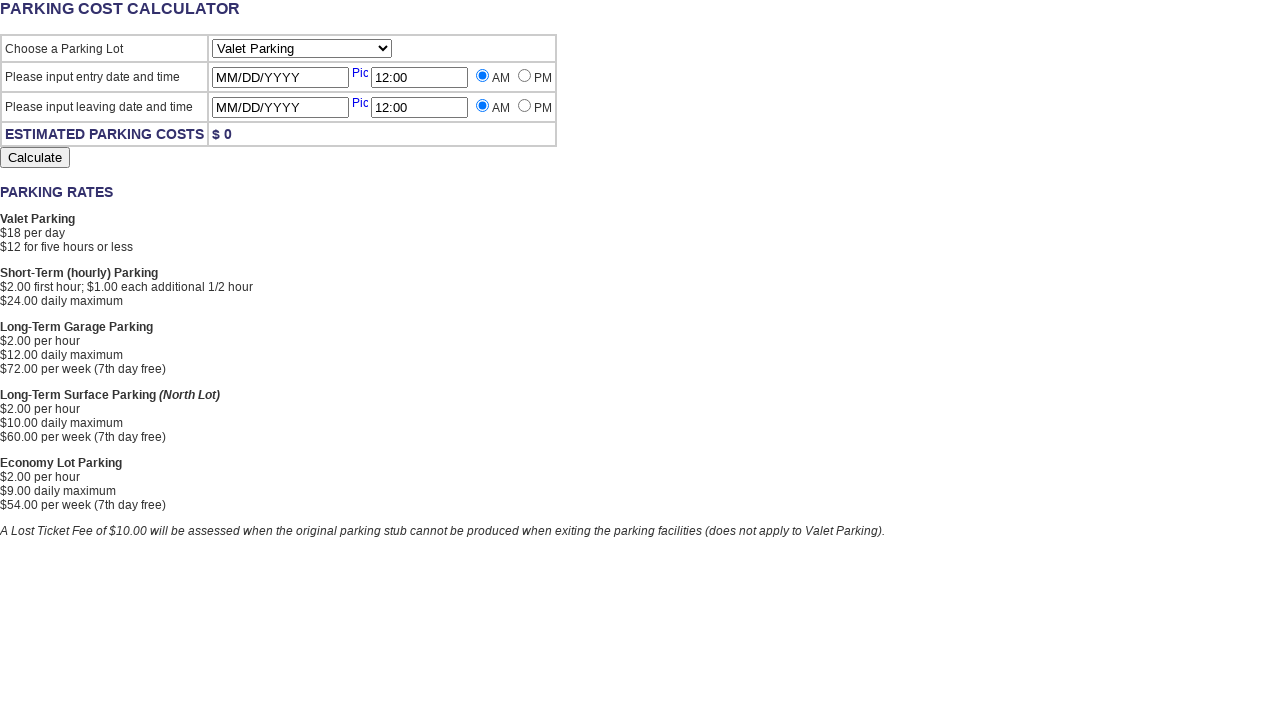

Selected 'Valet Parking' from parking lot type dropdown on select[name='ParkingLot']
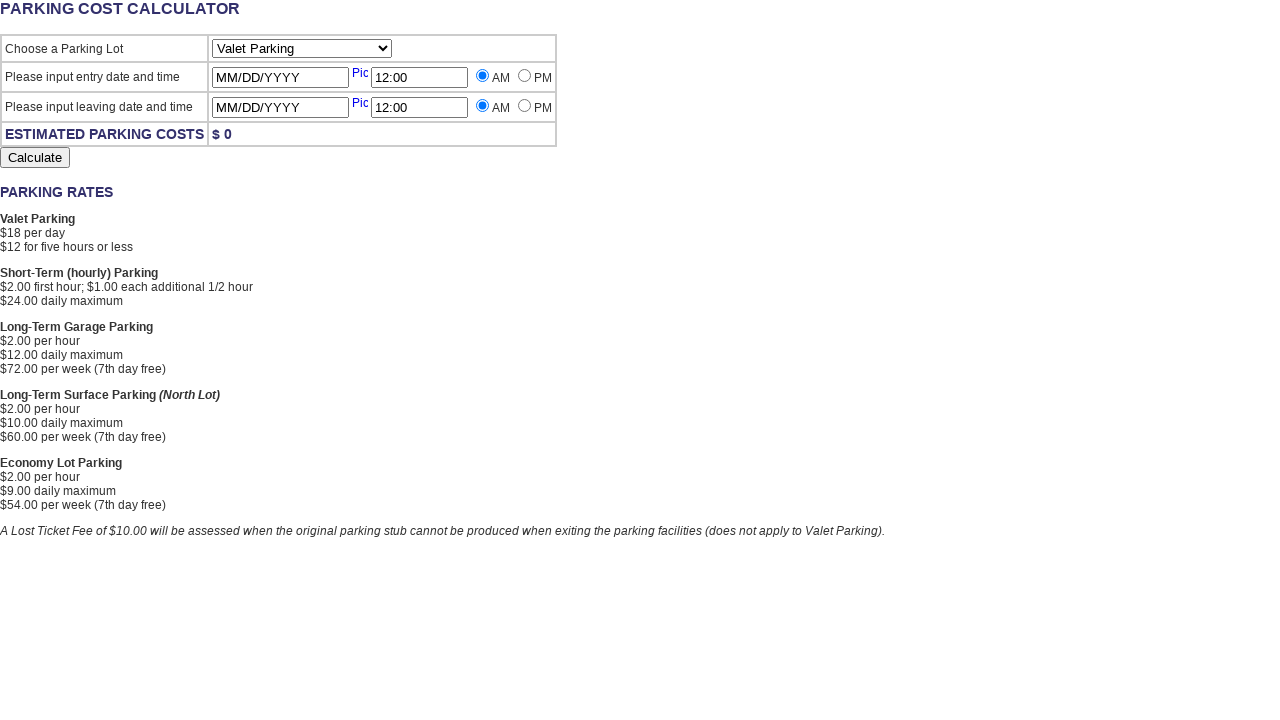

Filled starting date with '2/14/2022' on input[name='StartingDate']
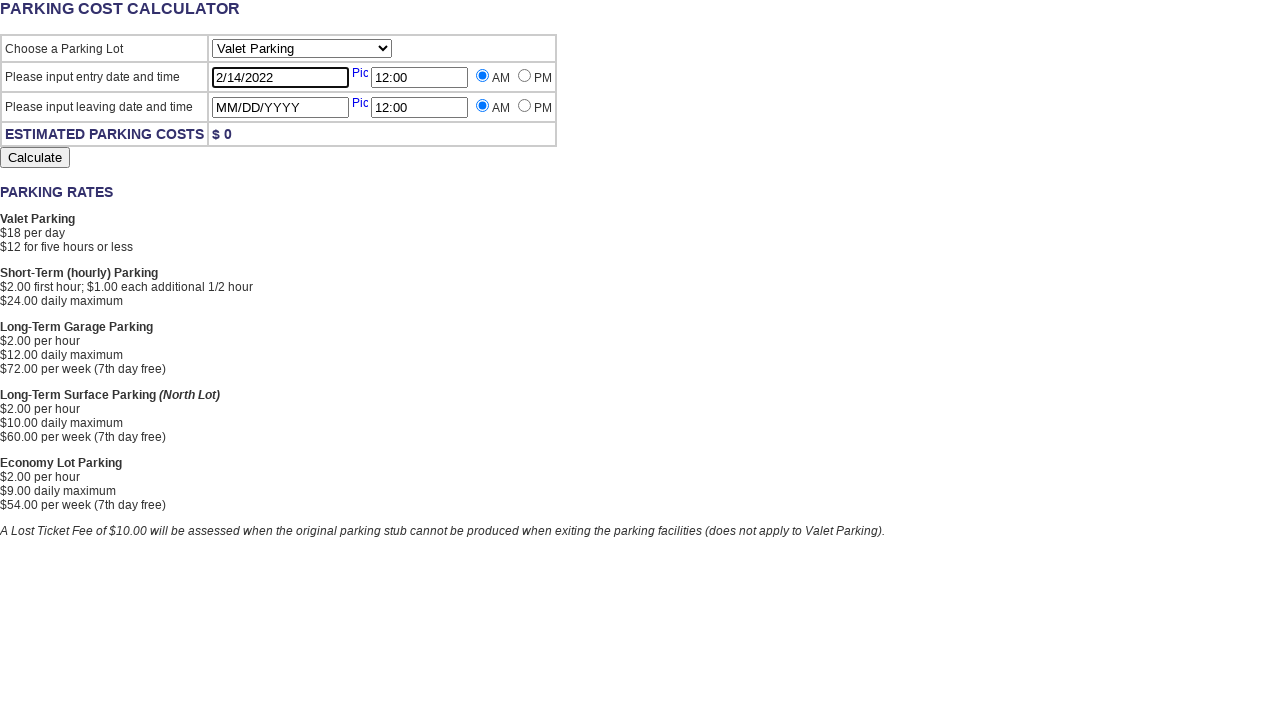

Filled starting time with '11:00' on input[name='StartingTime']
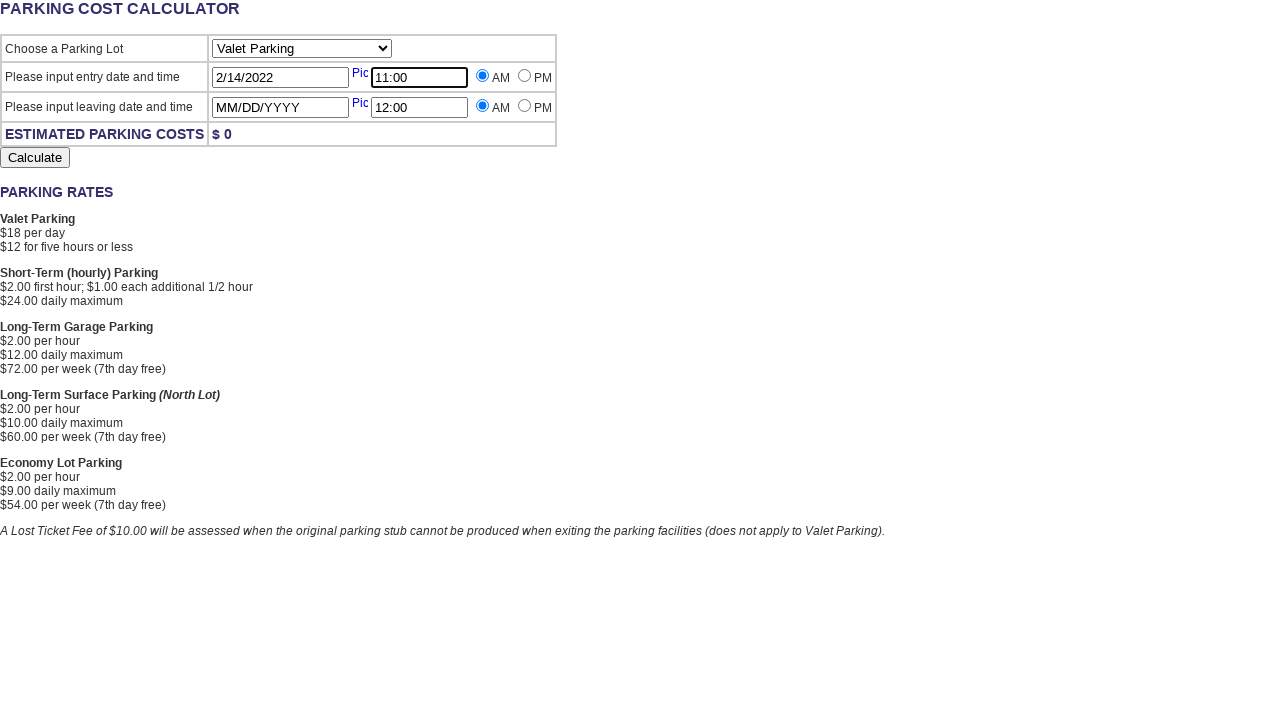

Selected 'PM' for starting time at (524, 76) on input[name='StartingTimeAMPM'][value='PM']
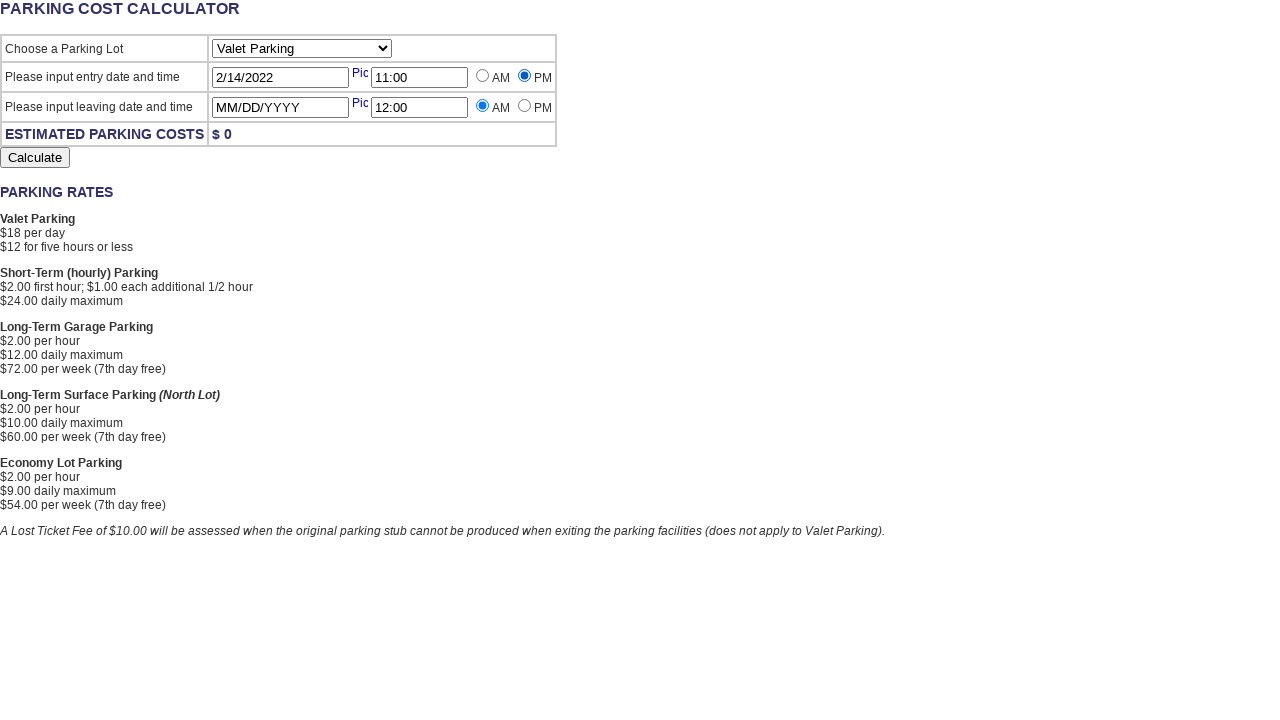

Filled leaving date with '6/5/2022' on input[name='LeavingDate']
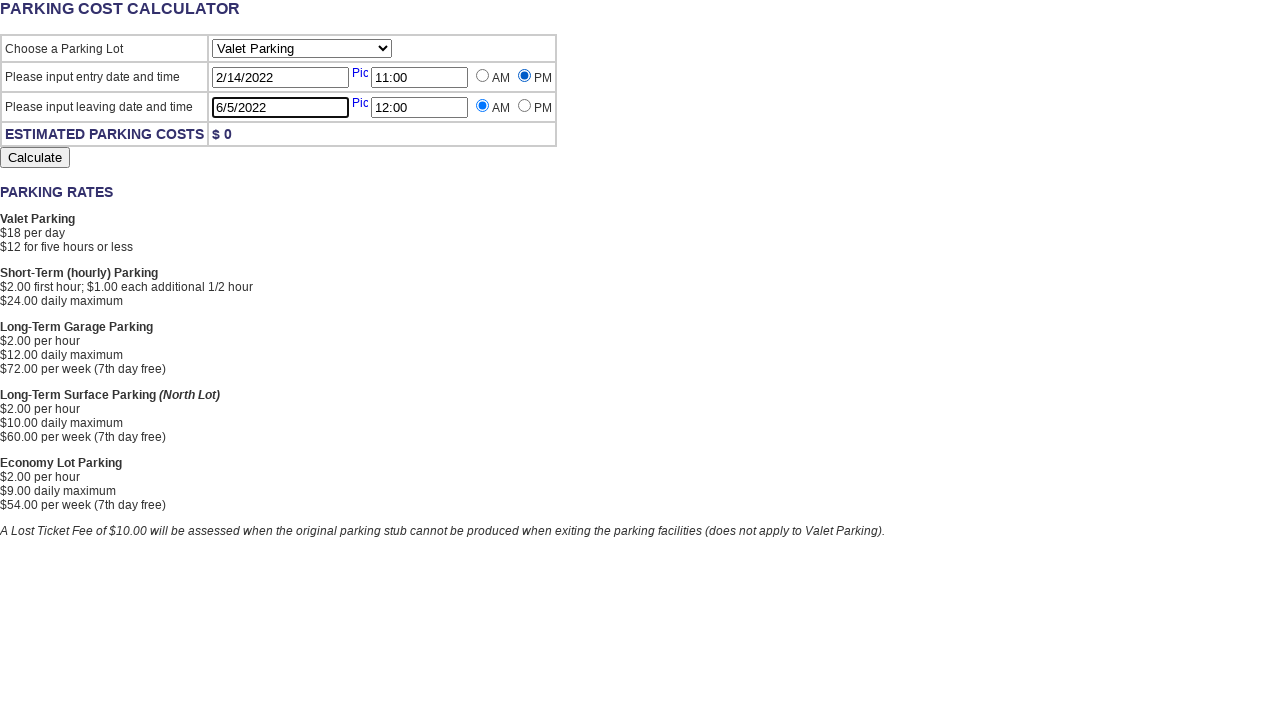

Filled leaving time with '18:00' on input[name='LeavingTime']
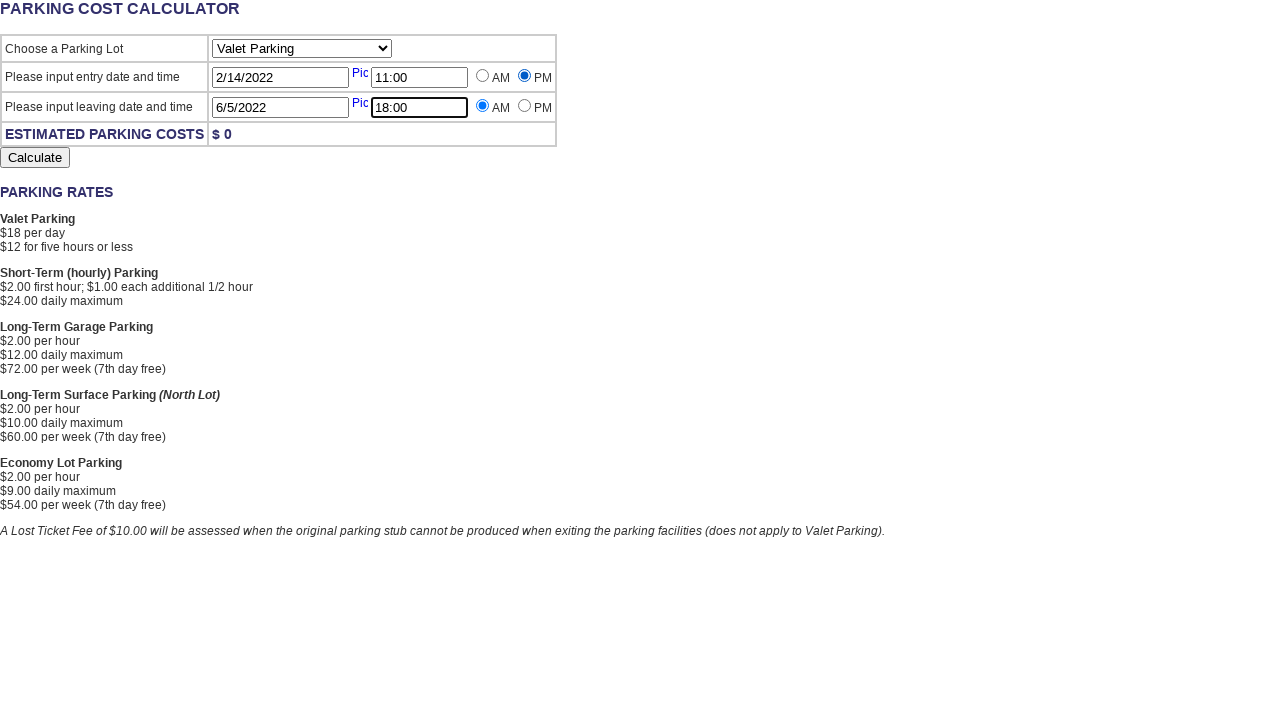

Selected 'AM' for leaving time at (482, 106) on input[name='LeavingTimeAMPM'][value='AM']
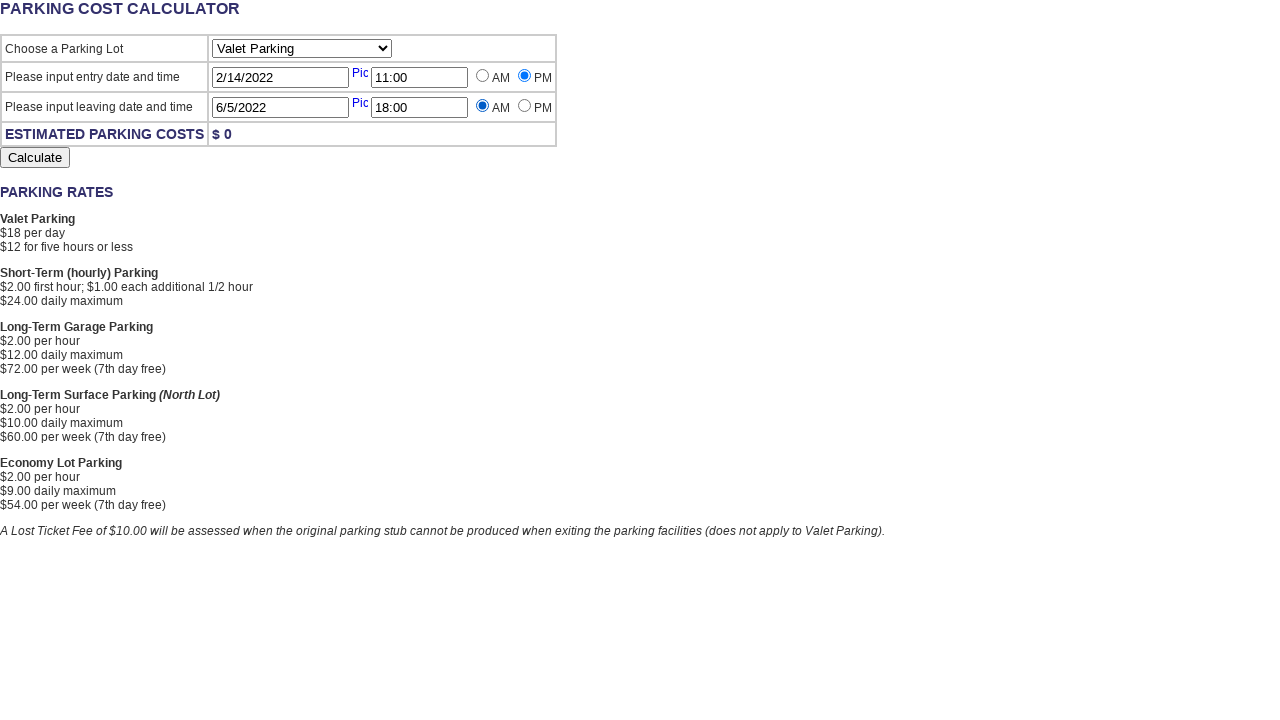

Clicked submit button to calculate parking cost at (35, 158) on input[name='Submit']
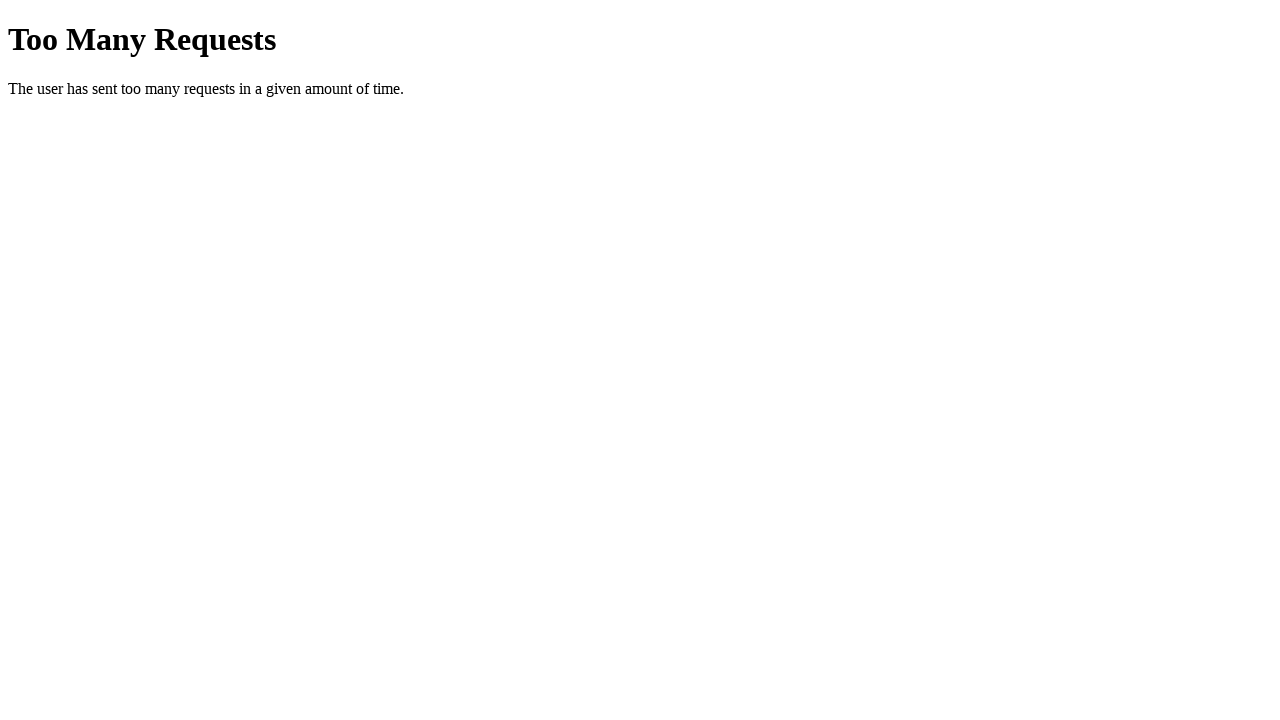

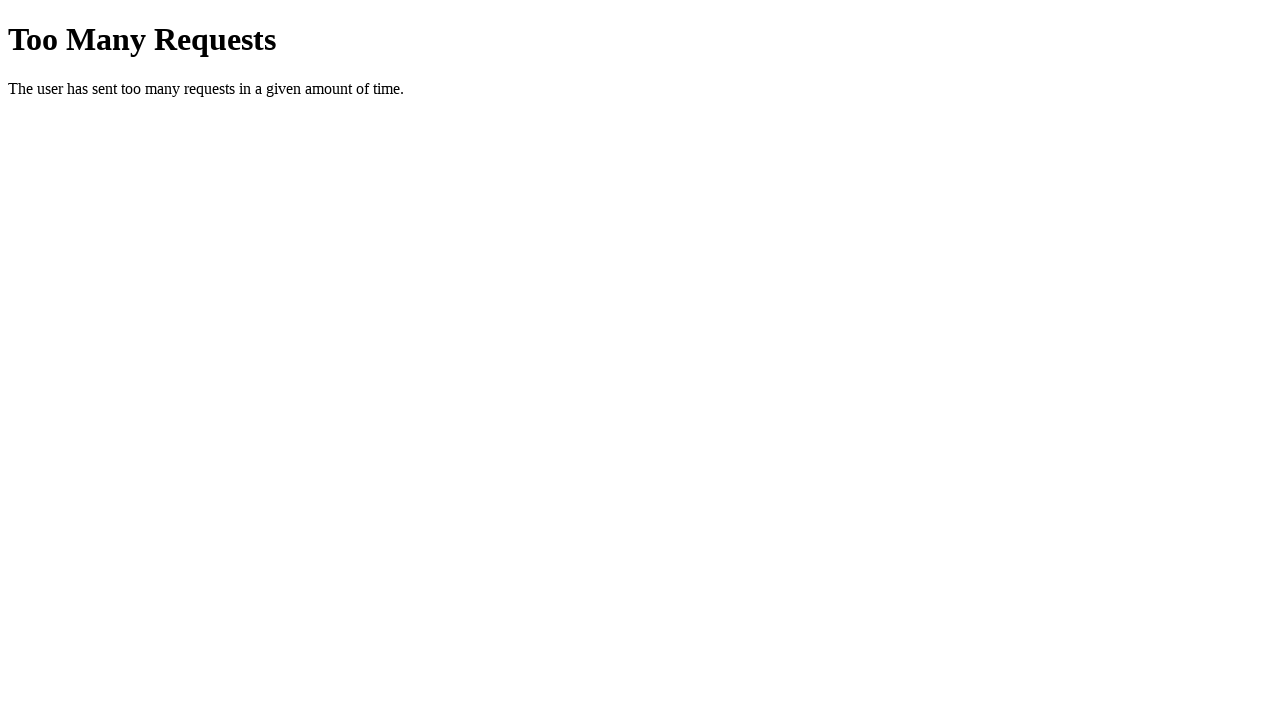